Tests JavaScript execution on a date picker control by removing the readonly attribute and setting a date value on the 12306 train booking website.

Starting URL: https://www.12306.cn/index/

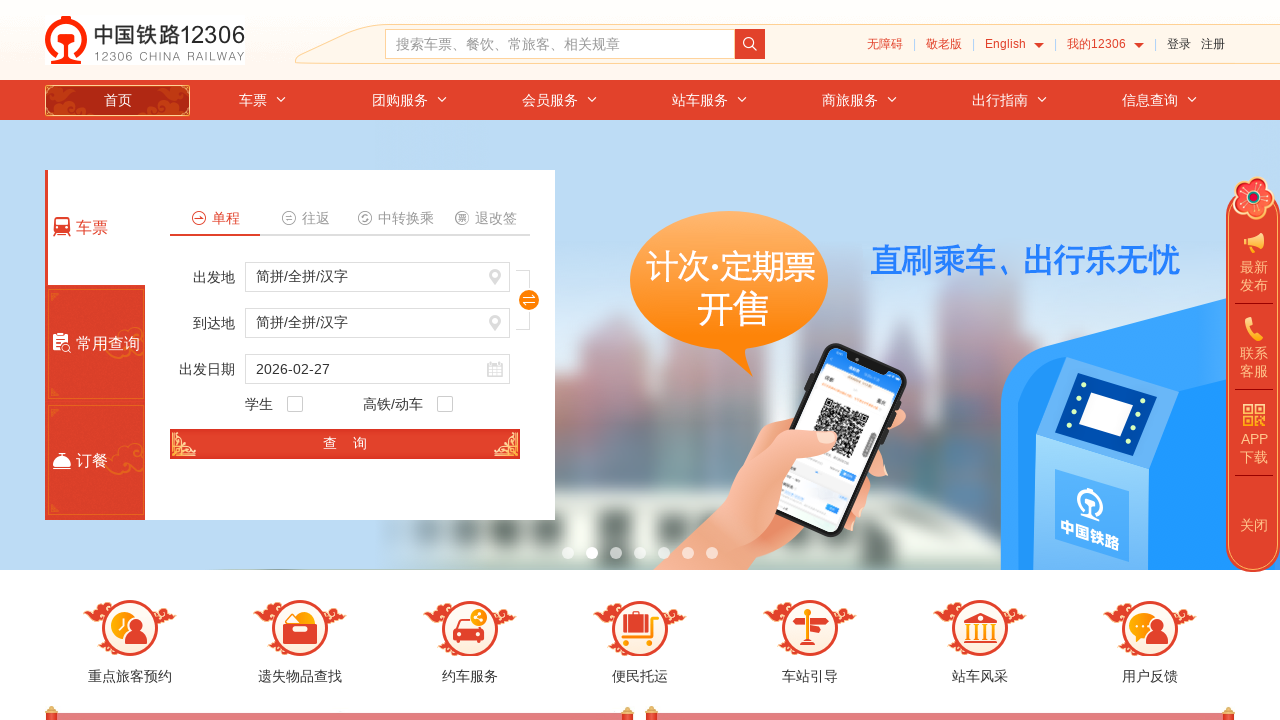

Removed readonly attribute from train_date input element using JavaScript
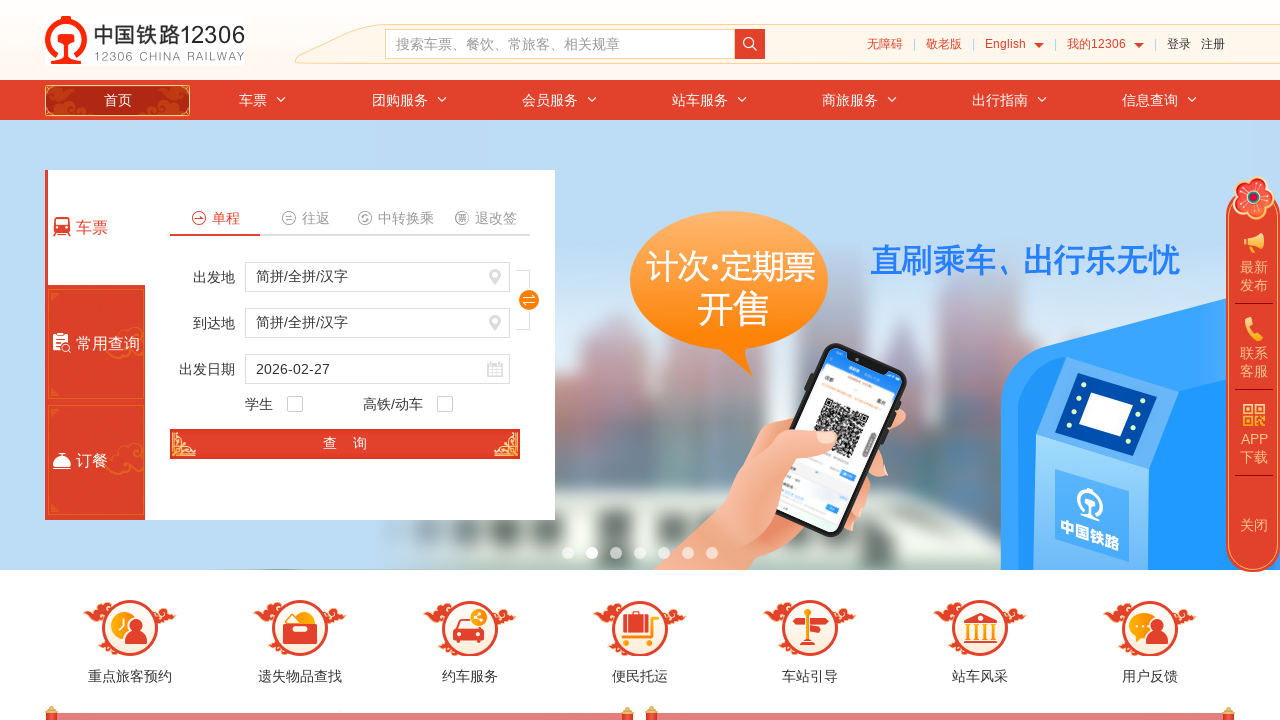

Waited 1 second for DOM changes to take effect
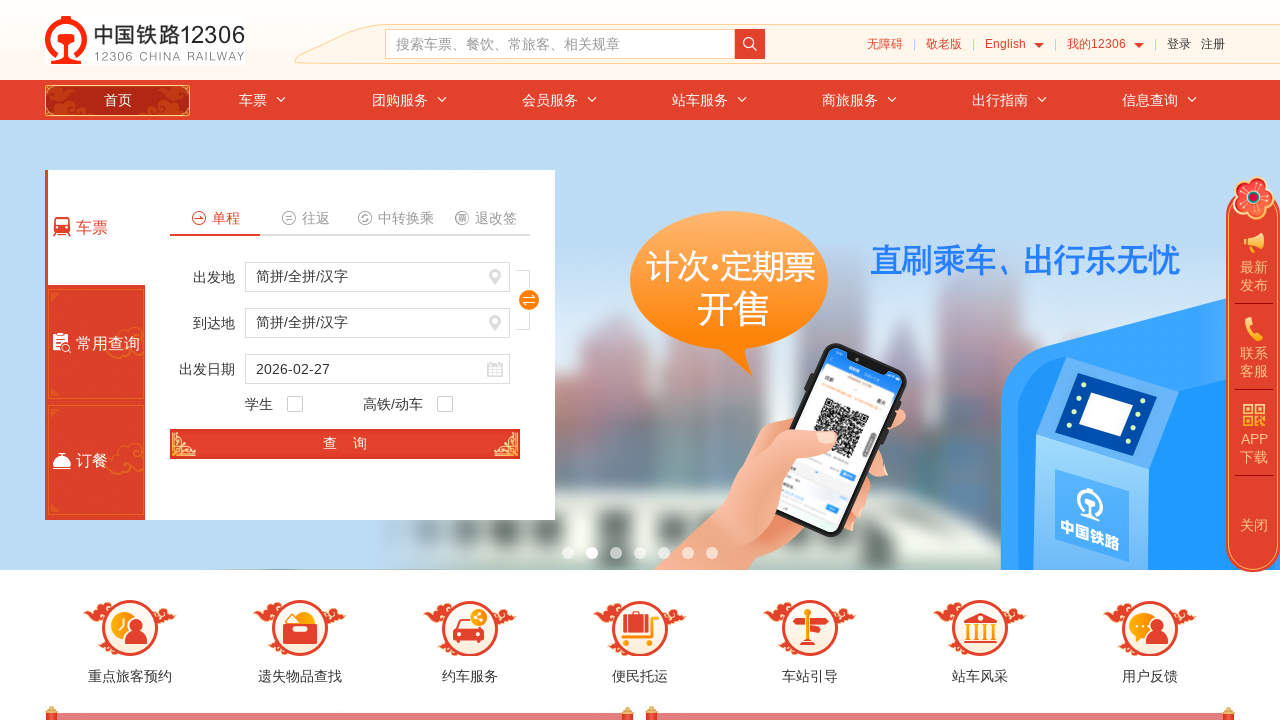

Set date value to '2025-06-15' using JavaScript
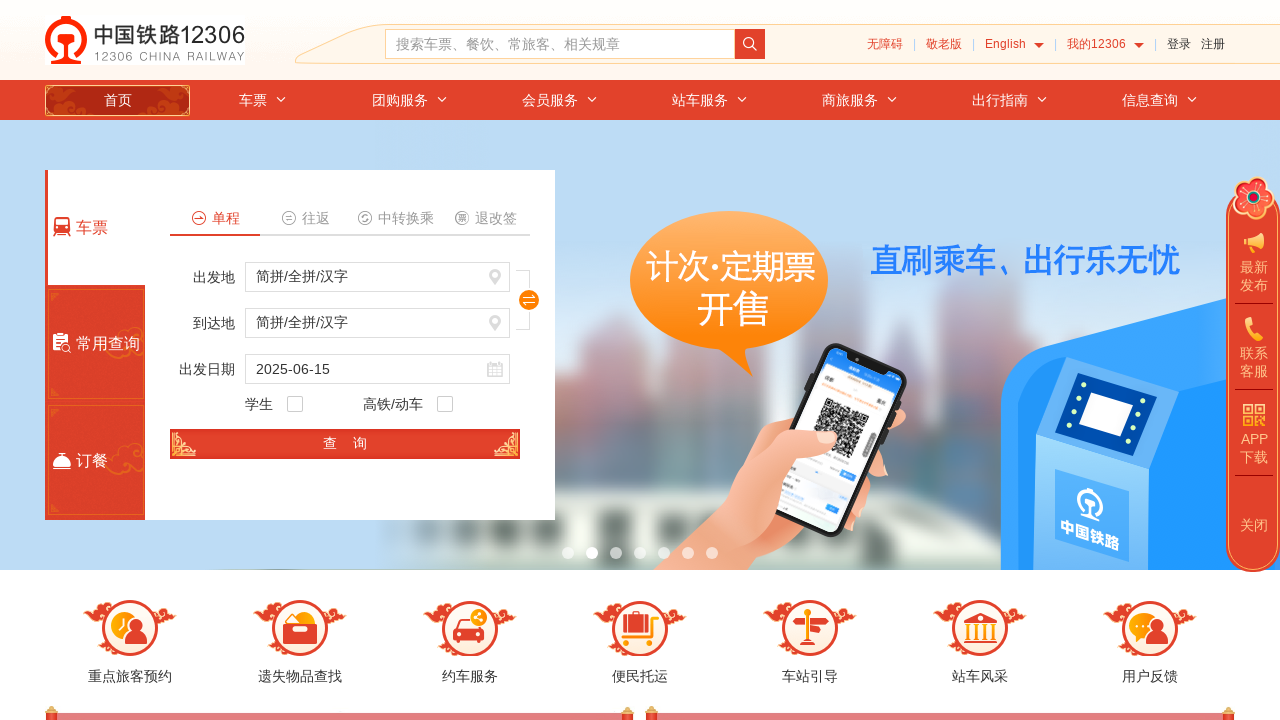

Verified date value was set to: 2025-06-15
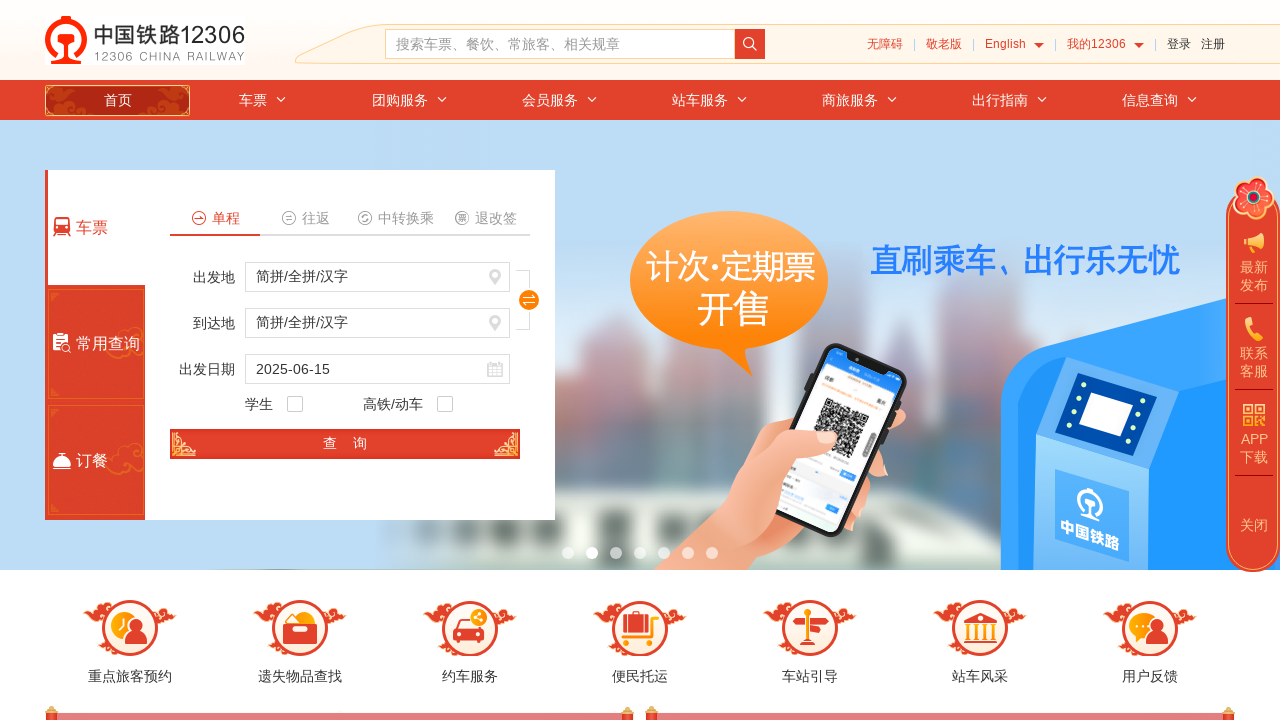

Waited 2 seconds to observe the date change on 12306 train booking page
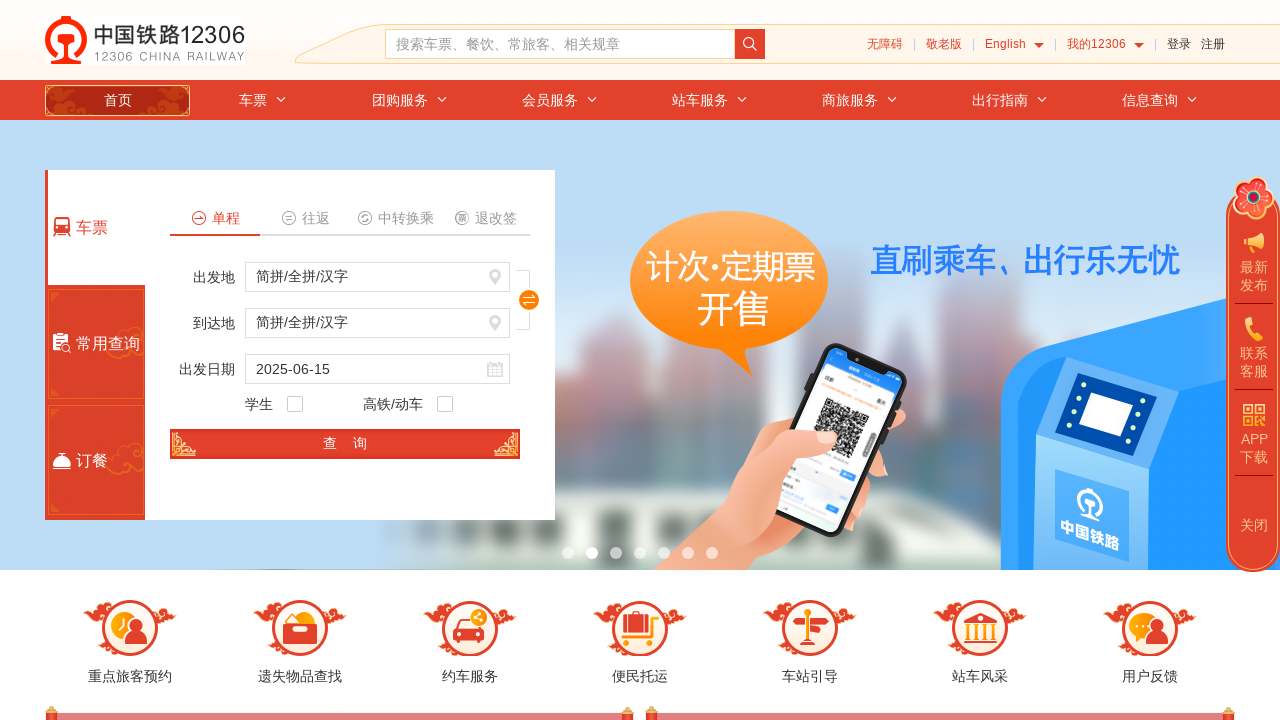

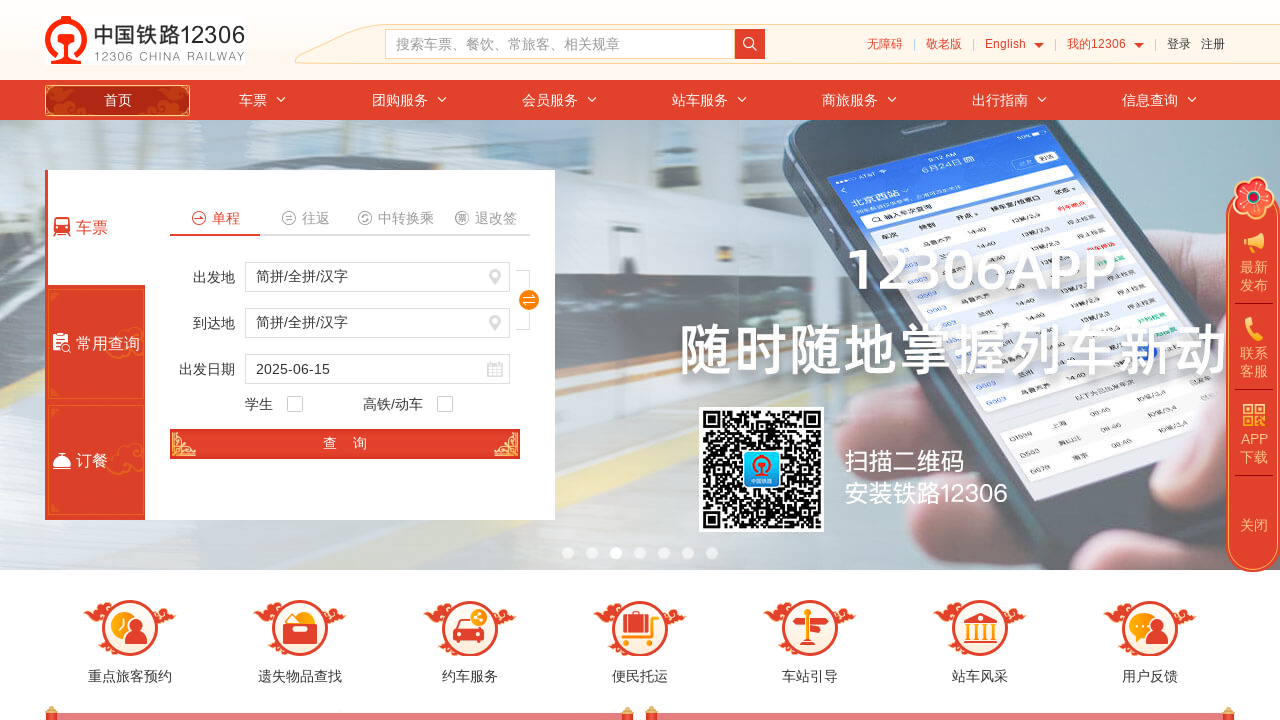